Tests dynamic loading functionality by clicking a button that triggers content to load and verifying the loaded content appears

Starting URL: https://the-internet.herokuapp.com/dynamic_loading/2

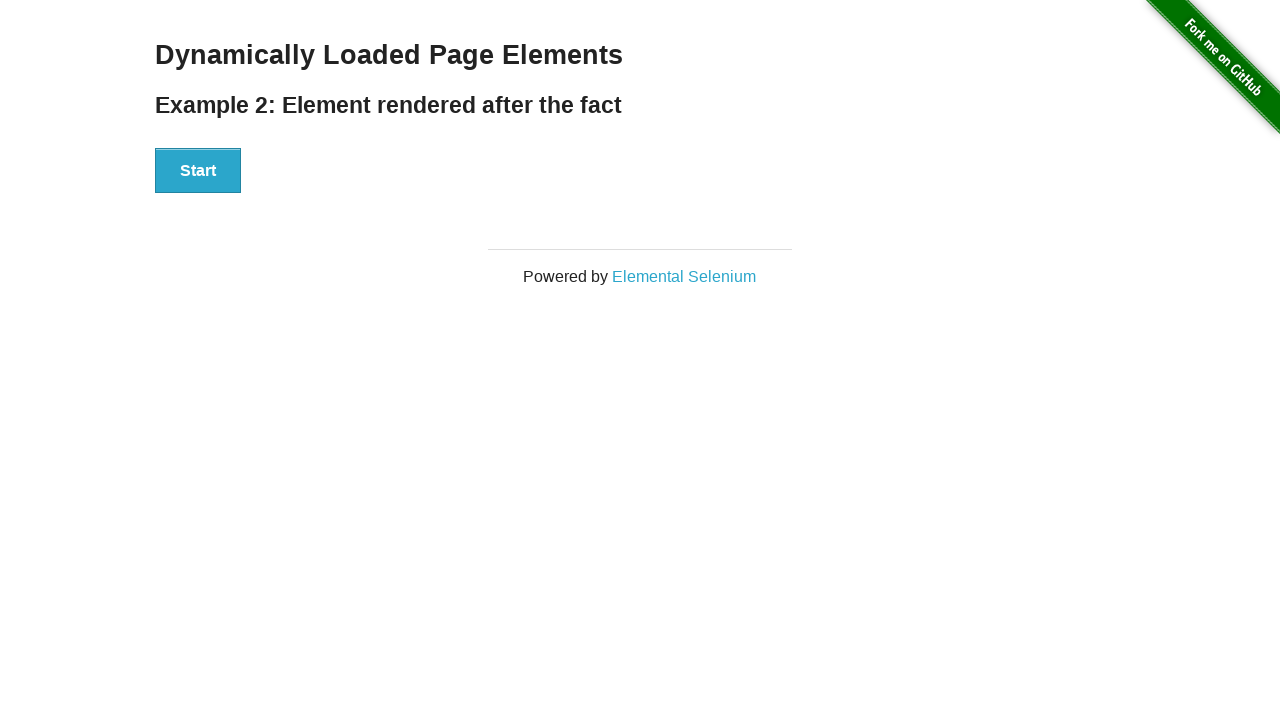

Clicked Start button to trigger dynamic loading at (198, 171) on xpath=//button[normalize-space()='Start']
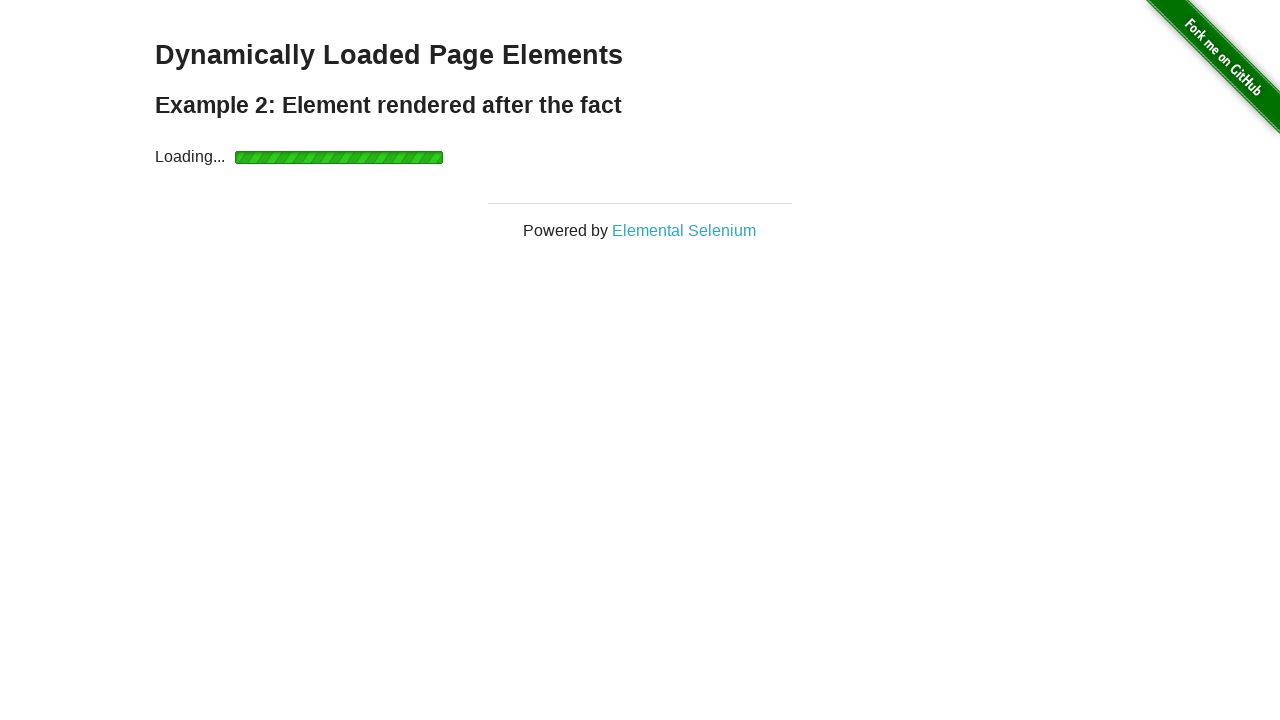

Waited for dynamically loaded content to appear
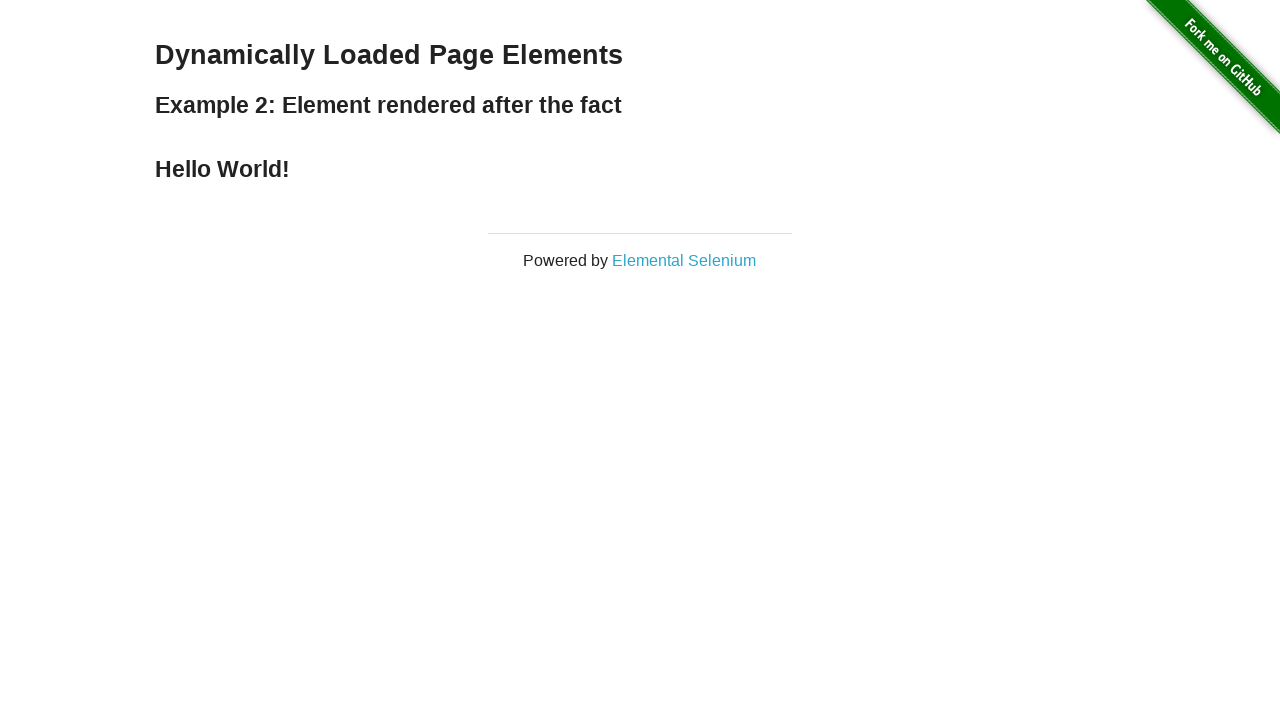

Located the loaded message element
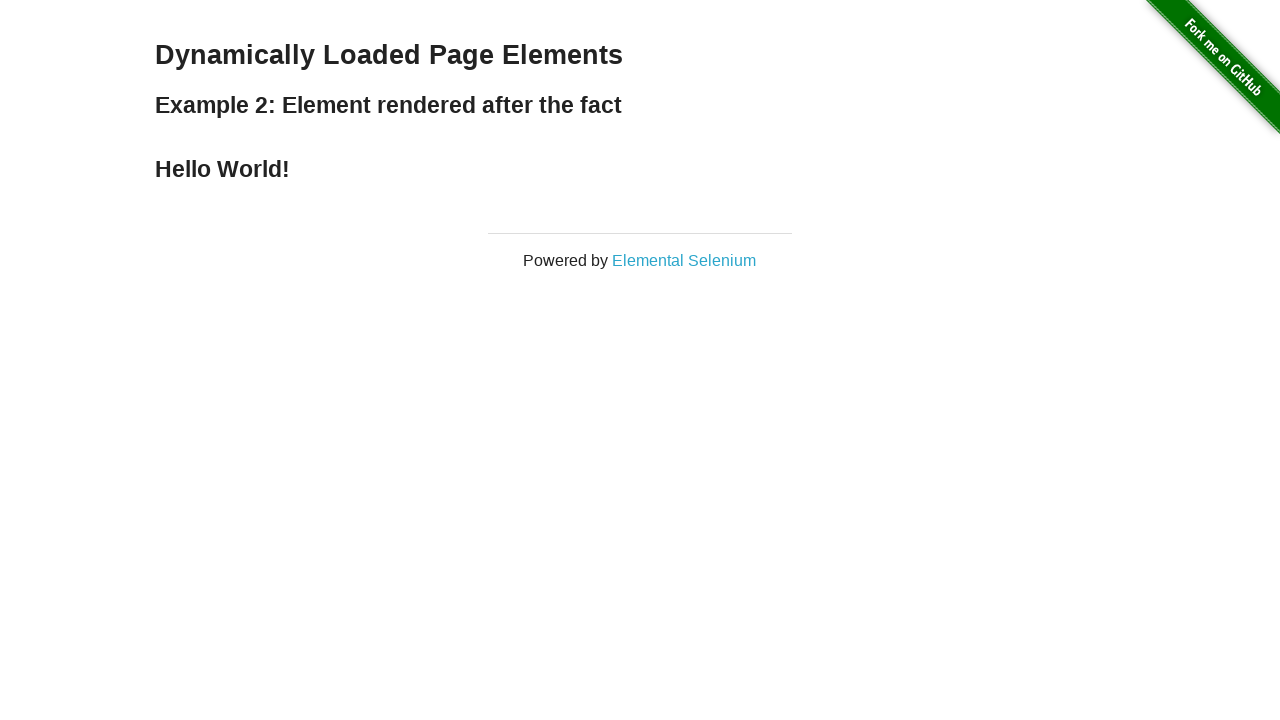

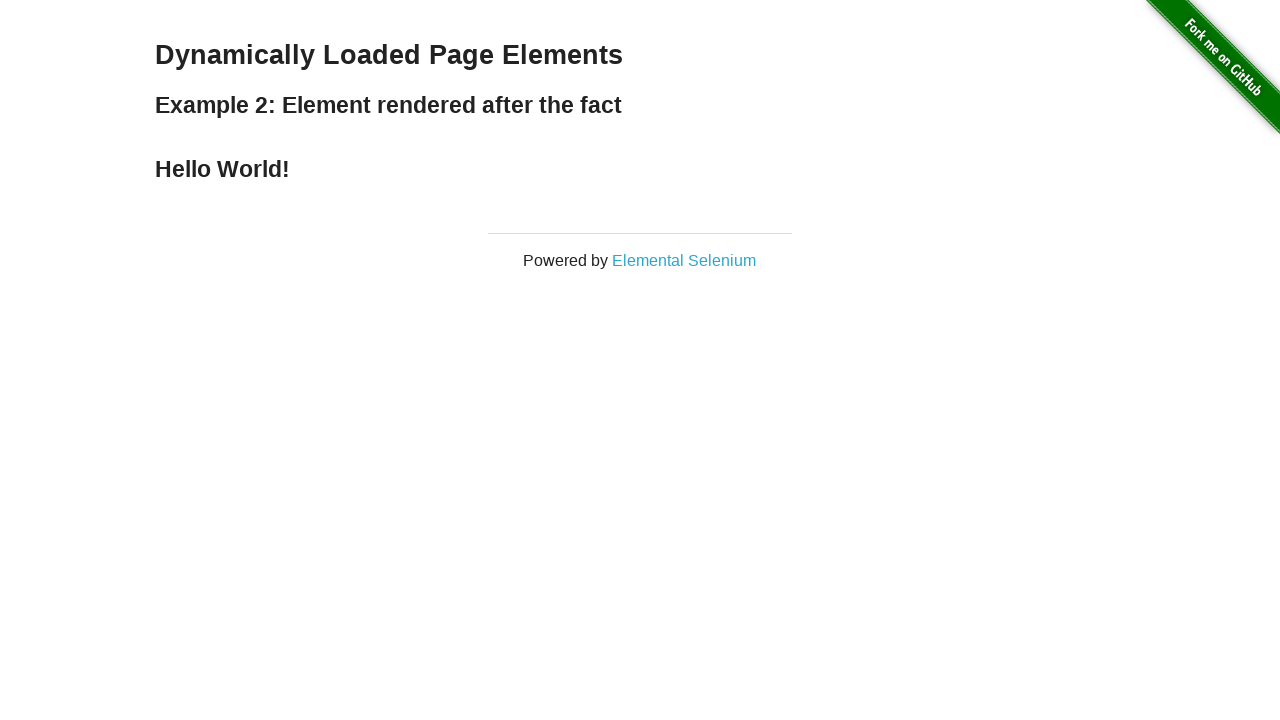